Tests checkbox handling functionality by selecting the first three checkboxes and then unselecting any that are selected, demonstrating both selection and conditional unselection of form checkboxes.

Starting URL: https://testautomationpractice.blogspot.com/

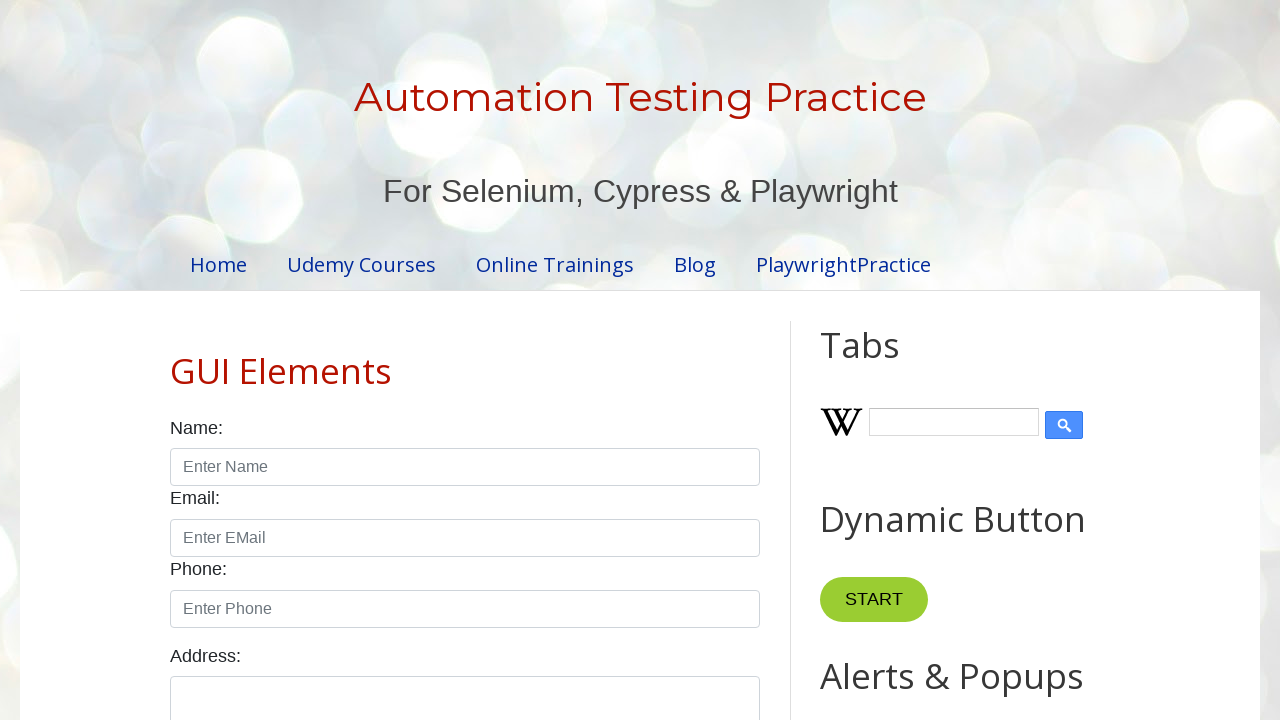

Set viewport size to 1920x1080
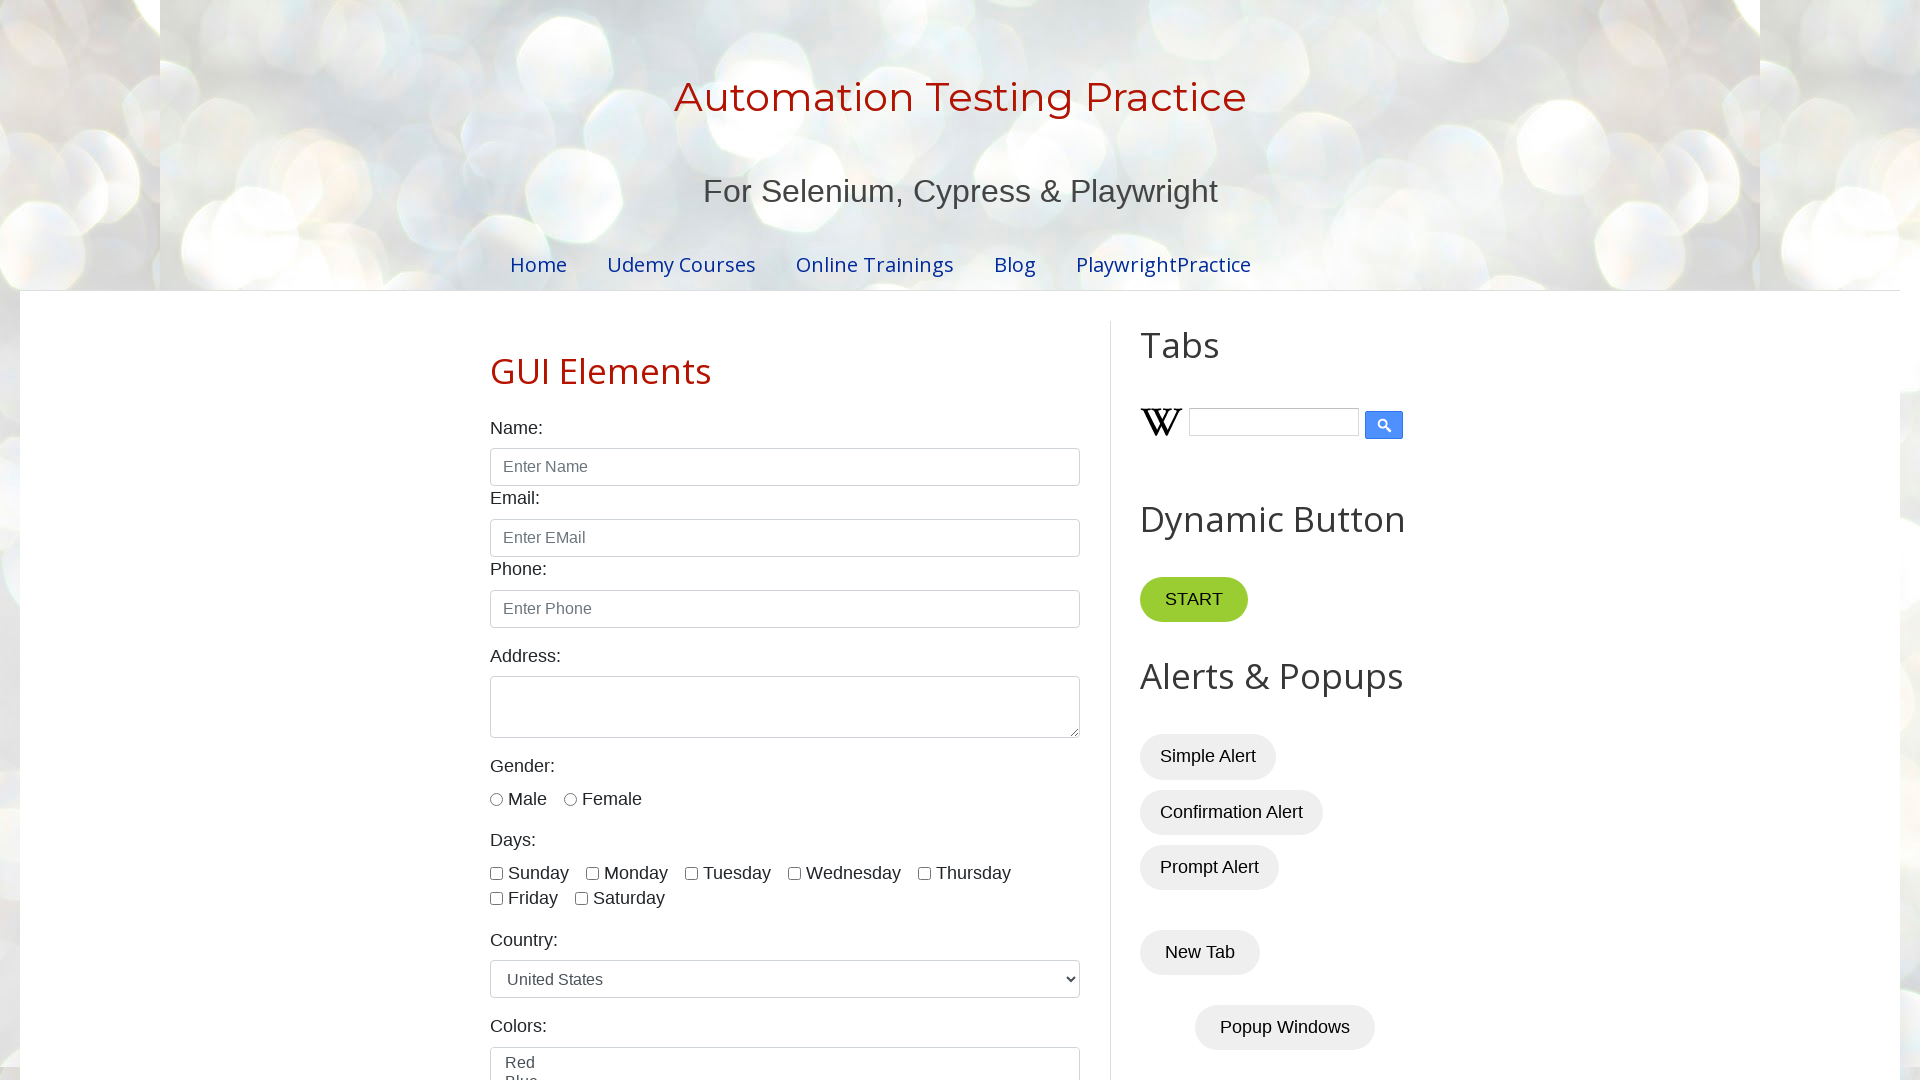

Waited for checkboxes to be available on the page
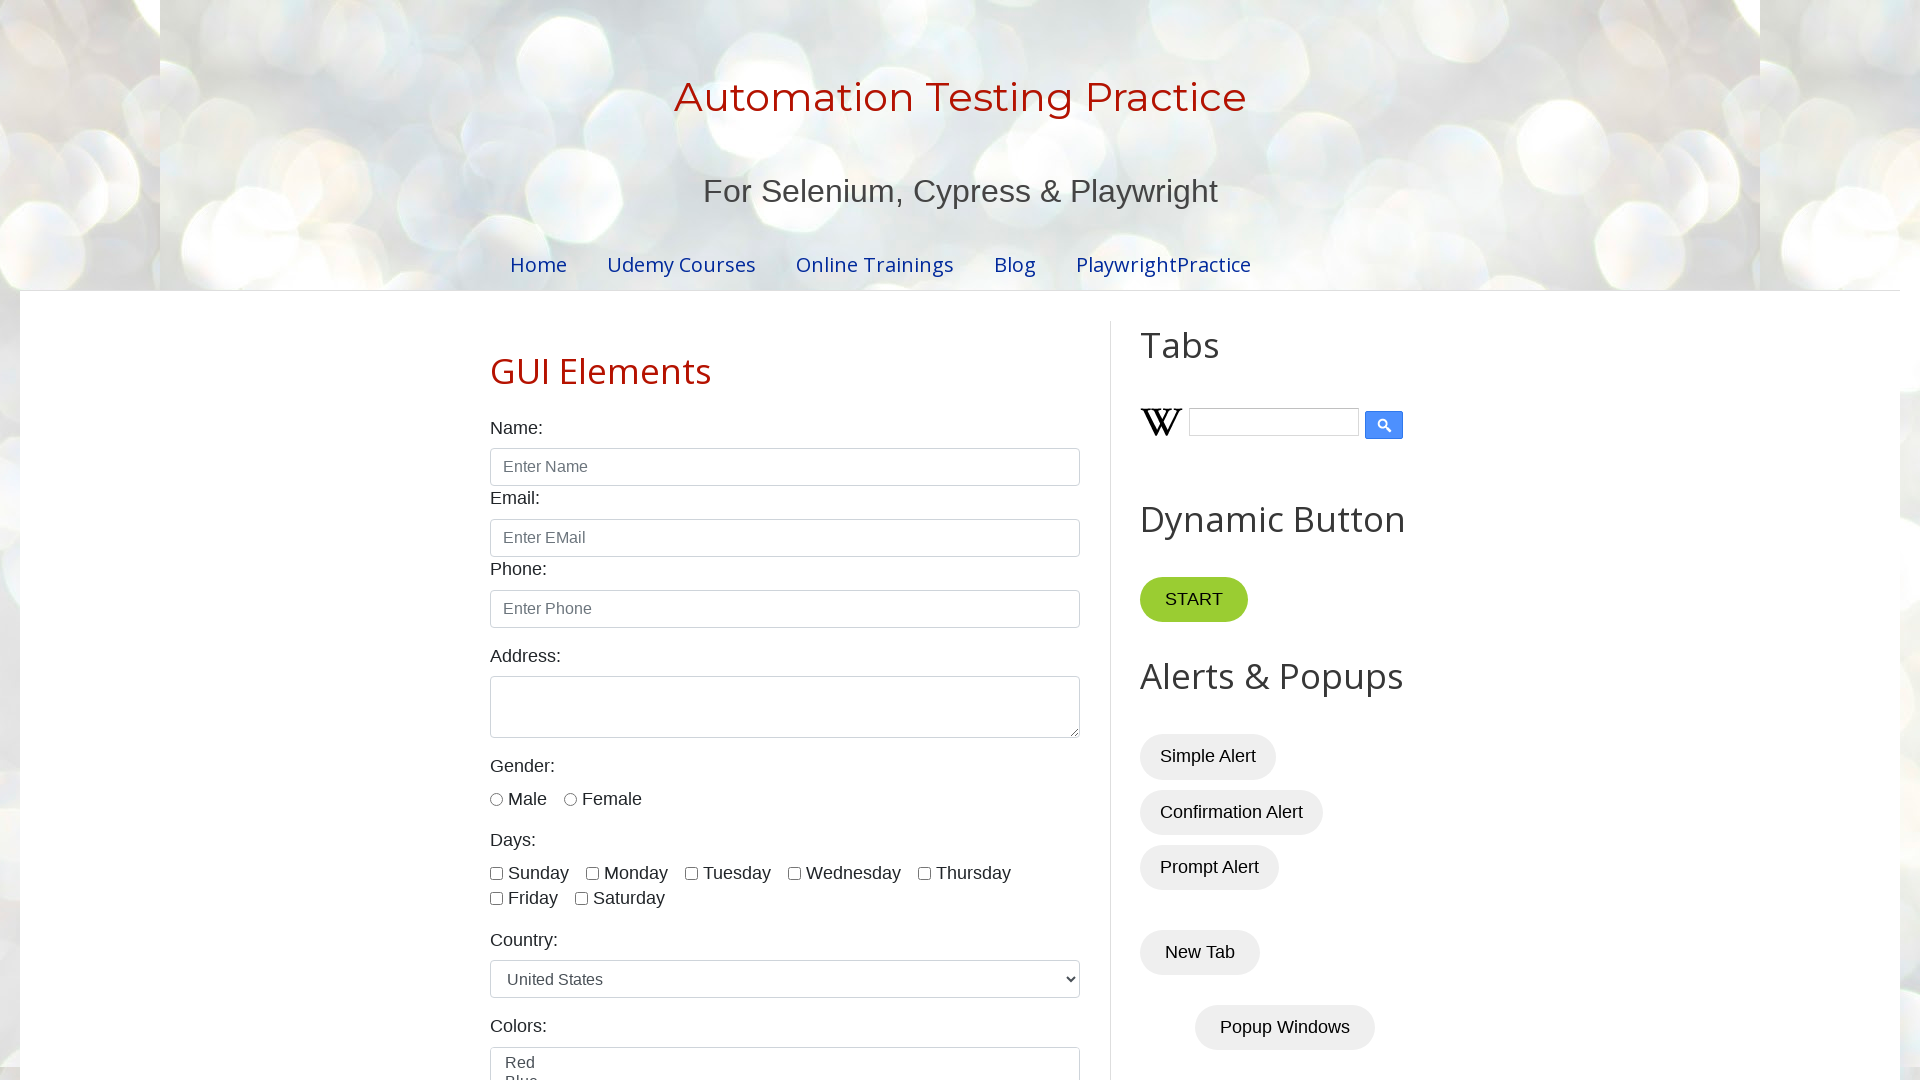

Located all checkbox elements
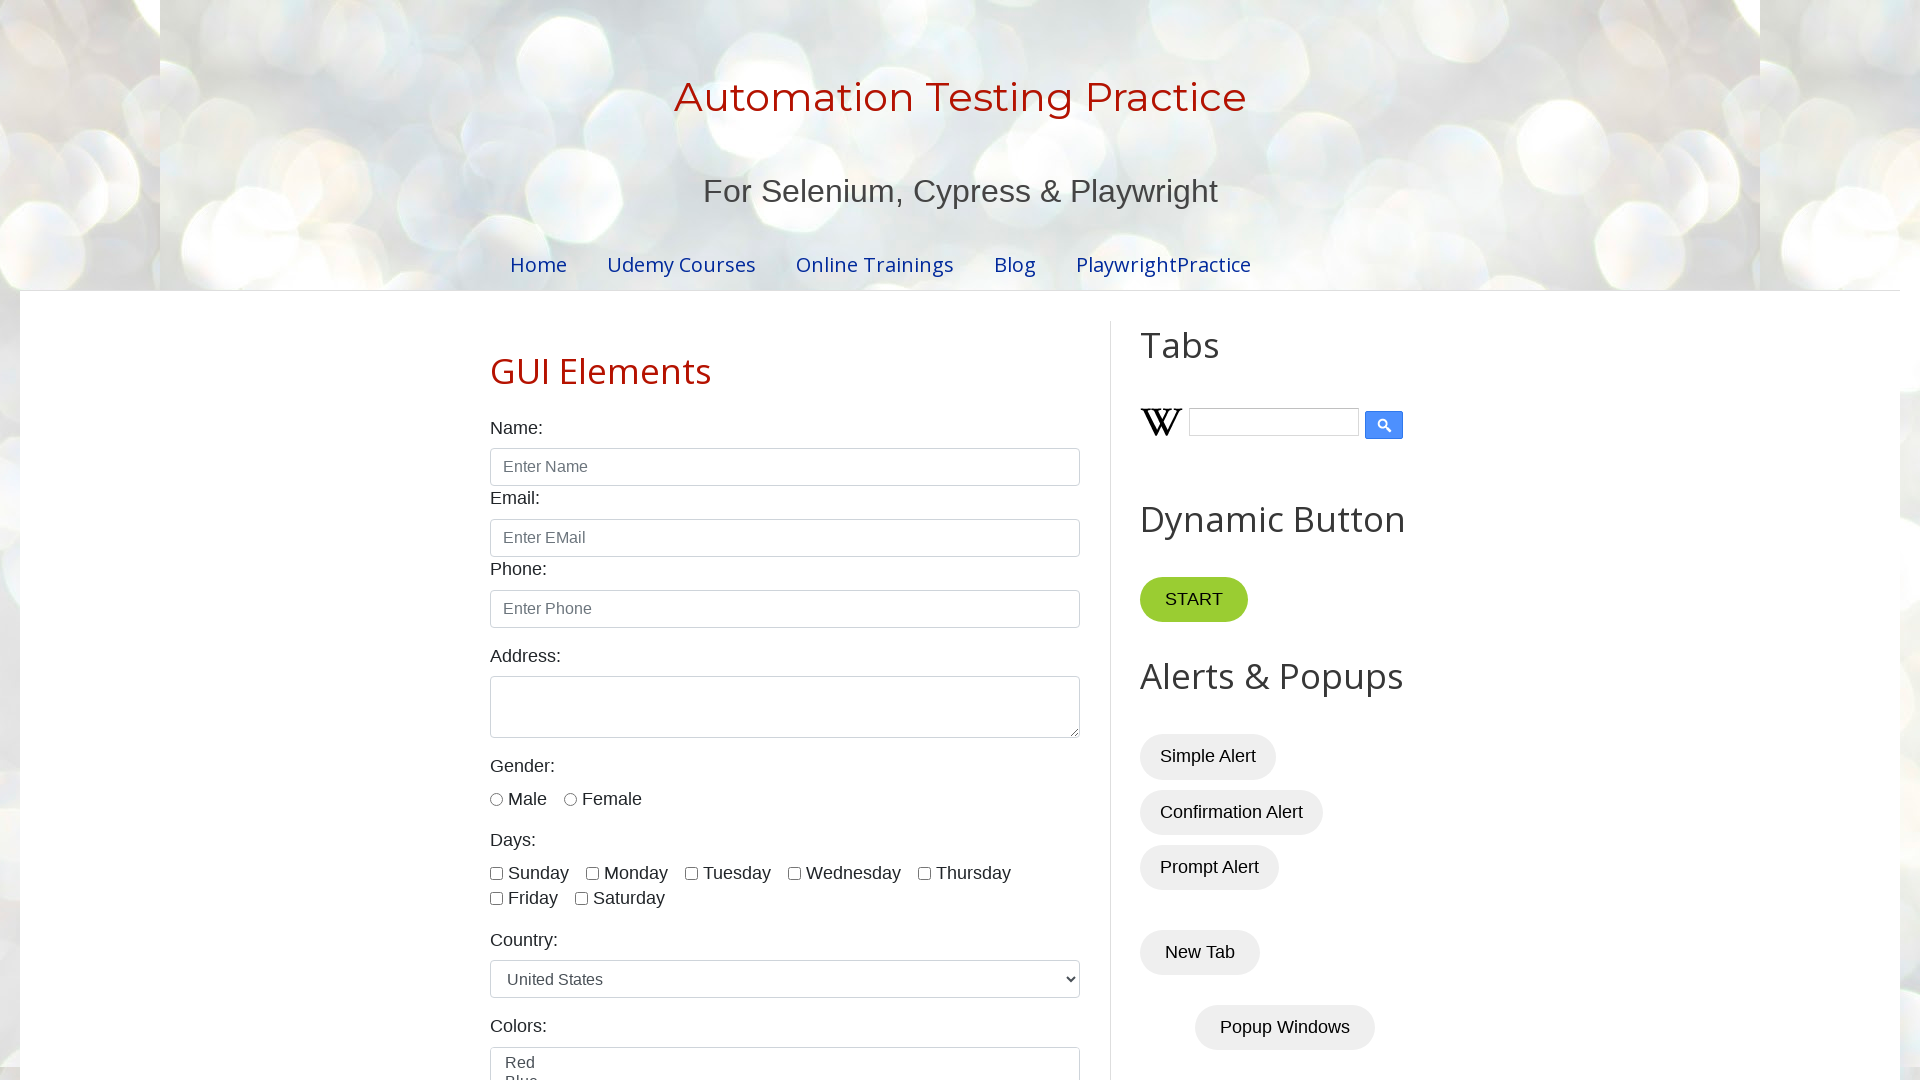

Clicked checkbox 1 to select it at (496, 873) on input.form-check-input[type='checkbox'] >> nth=0
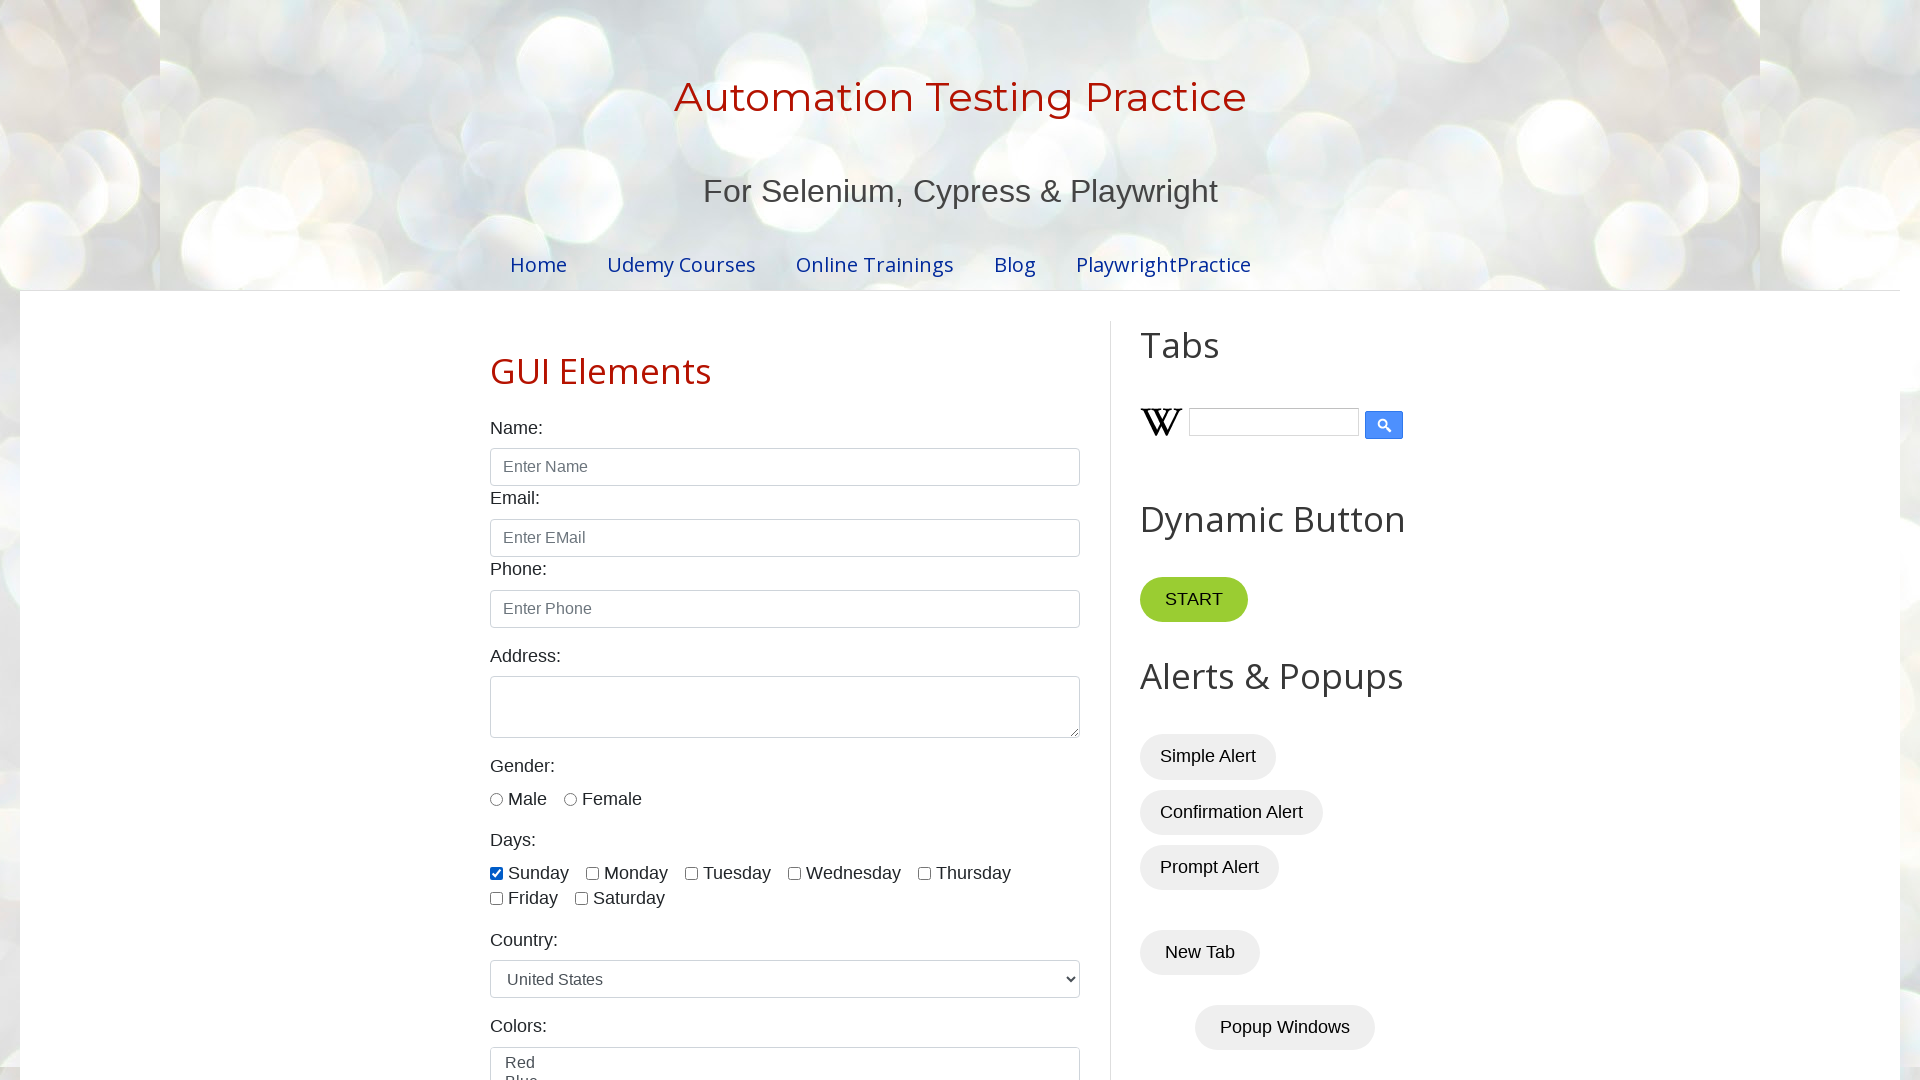

Clicked checkbox 2 to select it at (592, 873) on input.form-check-input[type='checkbox'] >> nth=1
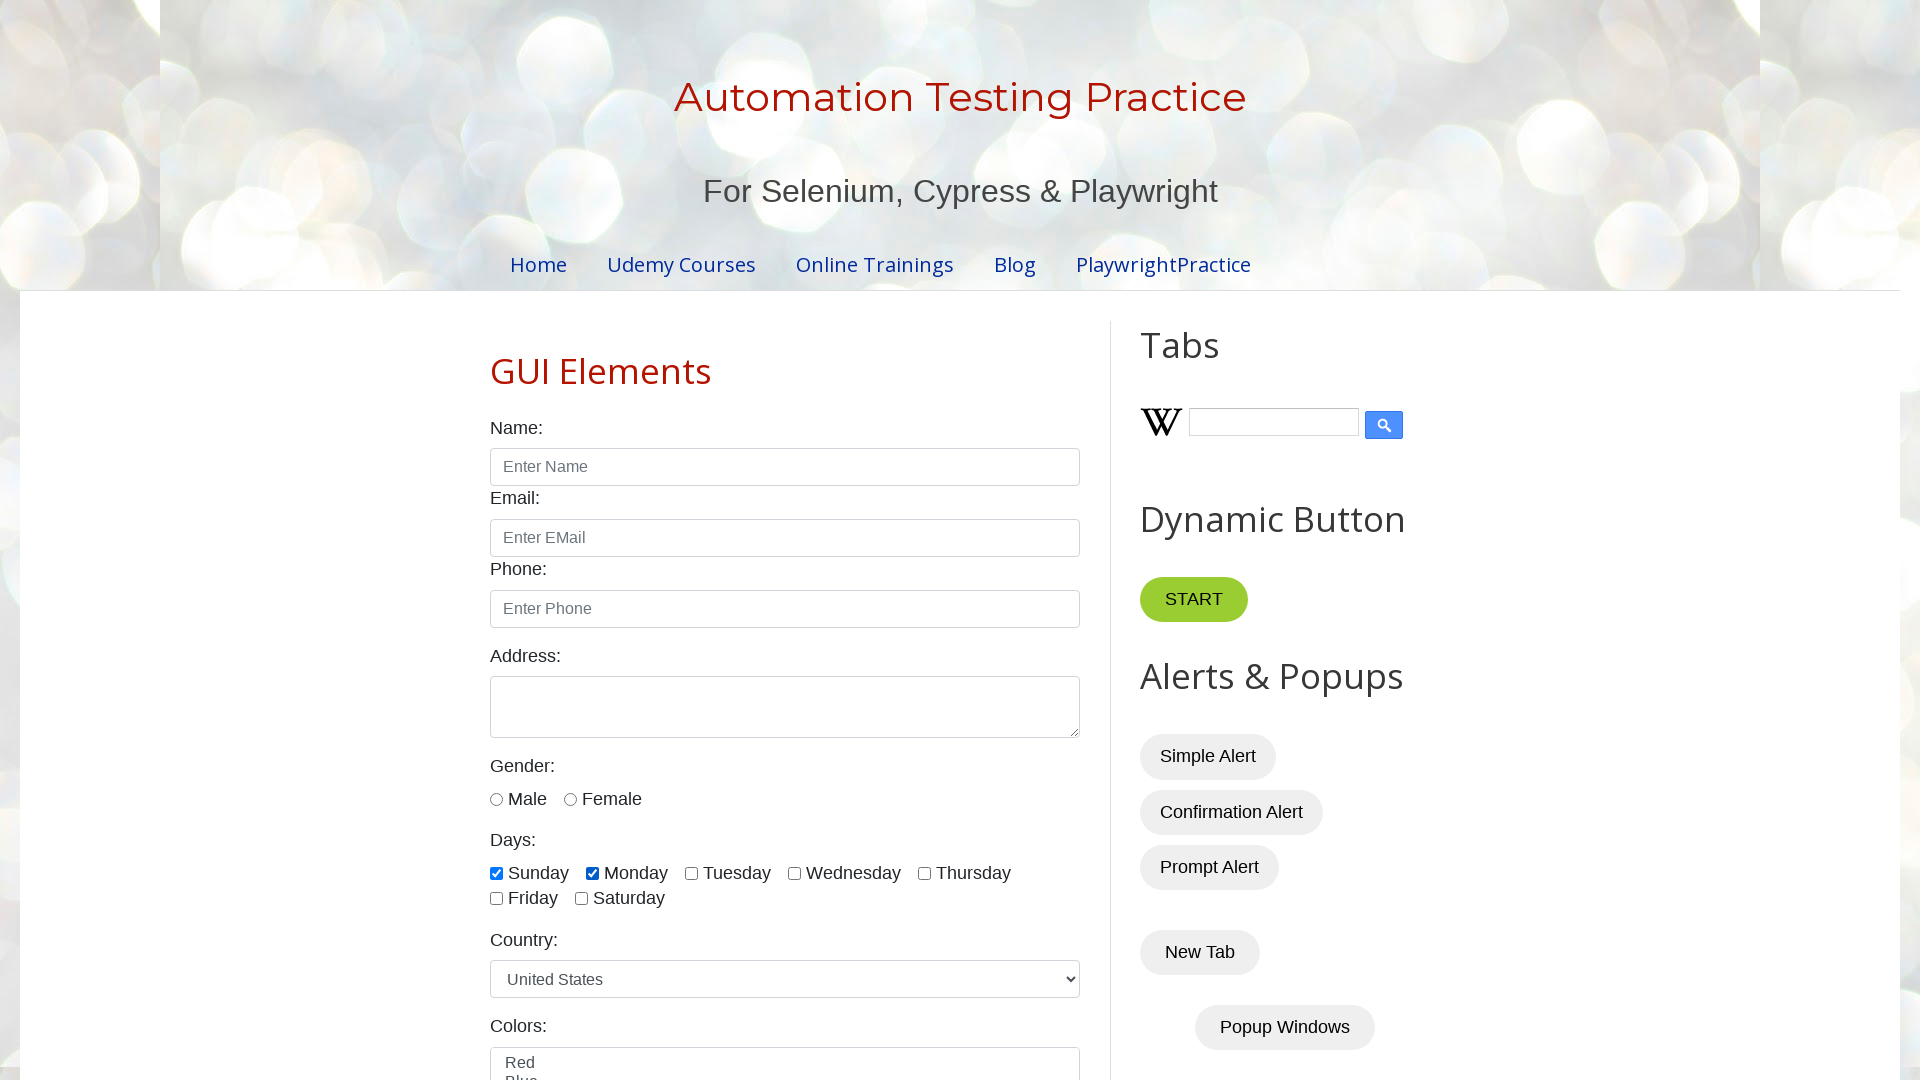

Clicked checkbox 3 to select it at (692, 873) on input.form-check-input[type='checkbox'] >> nth=2
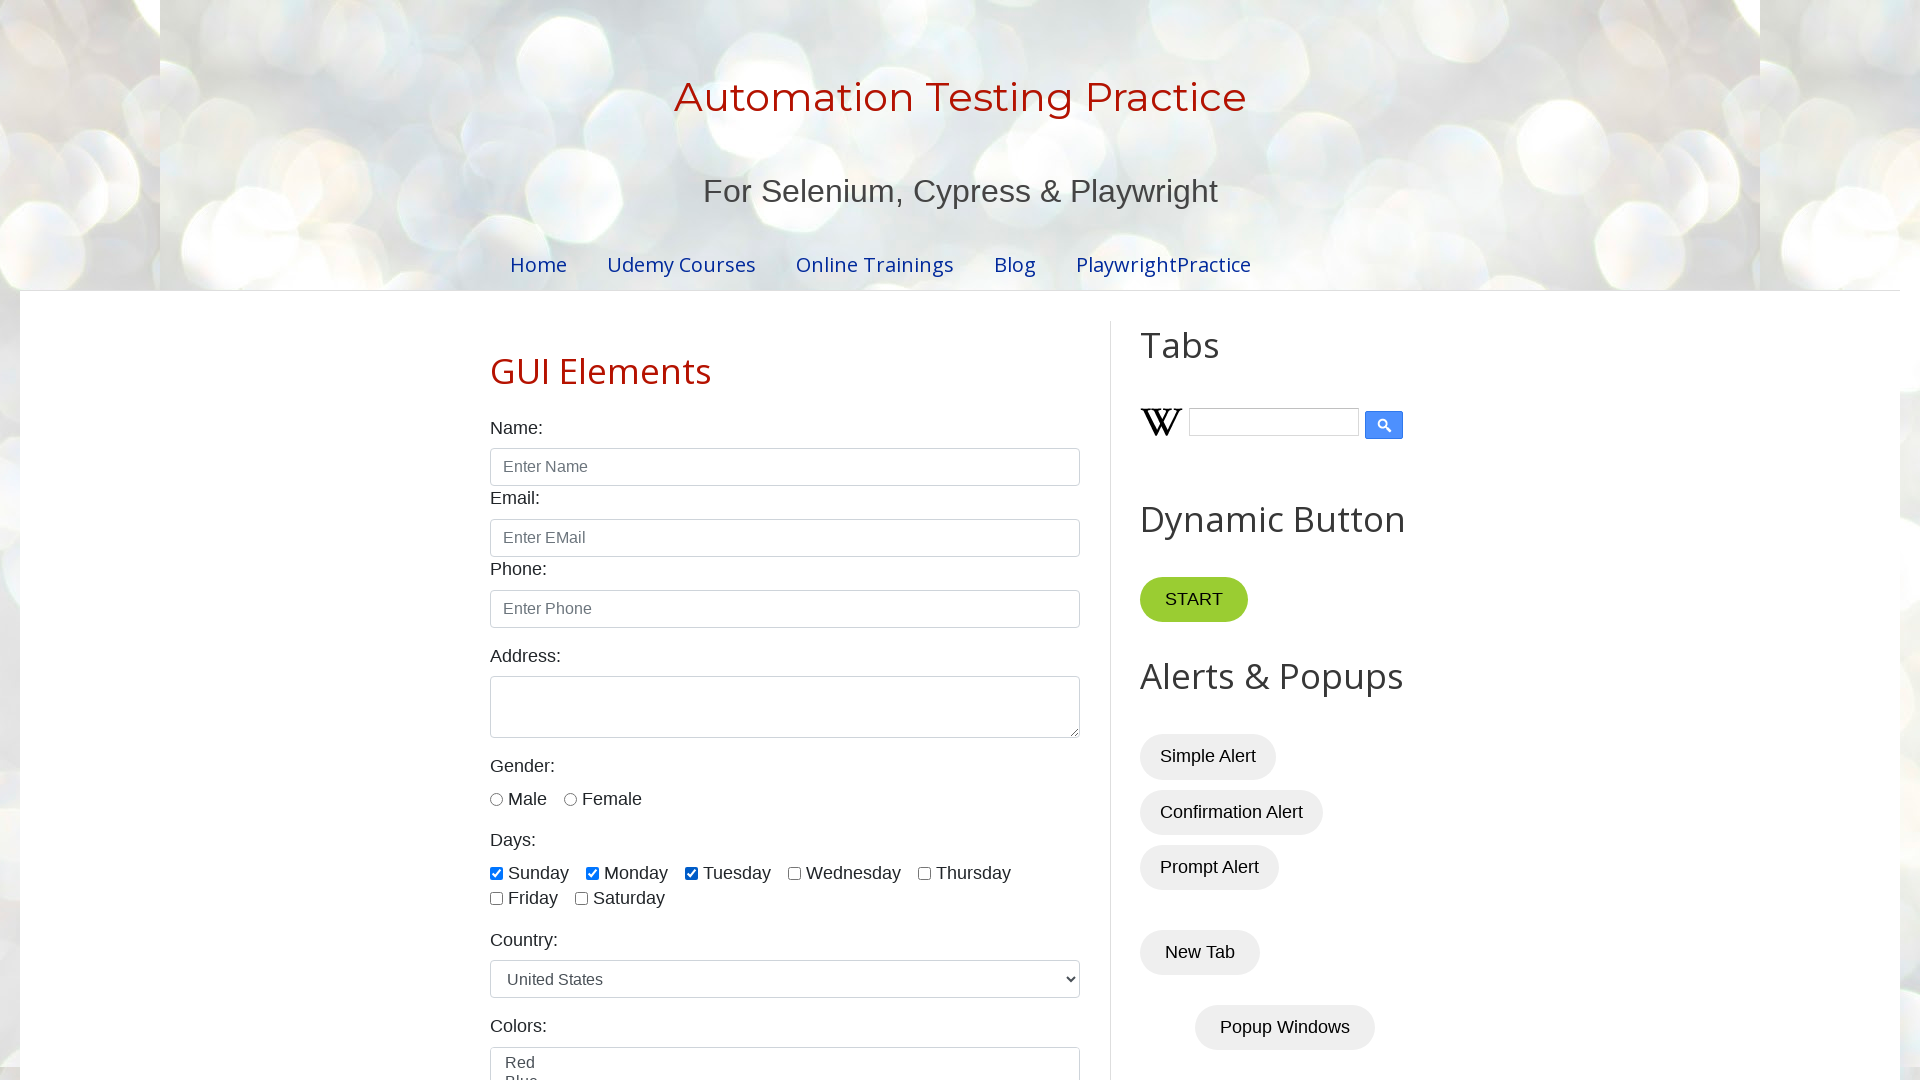

Waited 2 seconds to observe checkbox selections
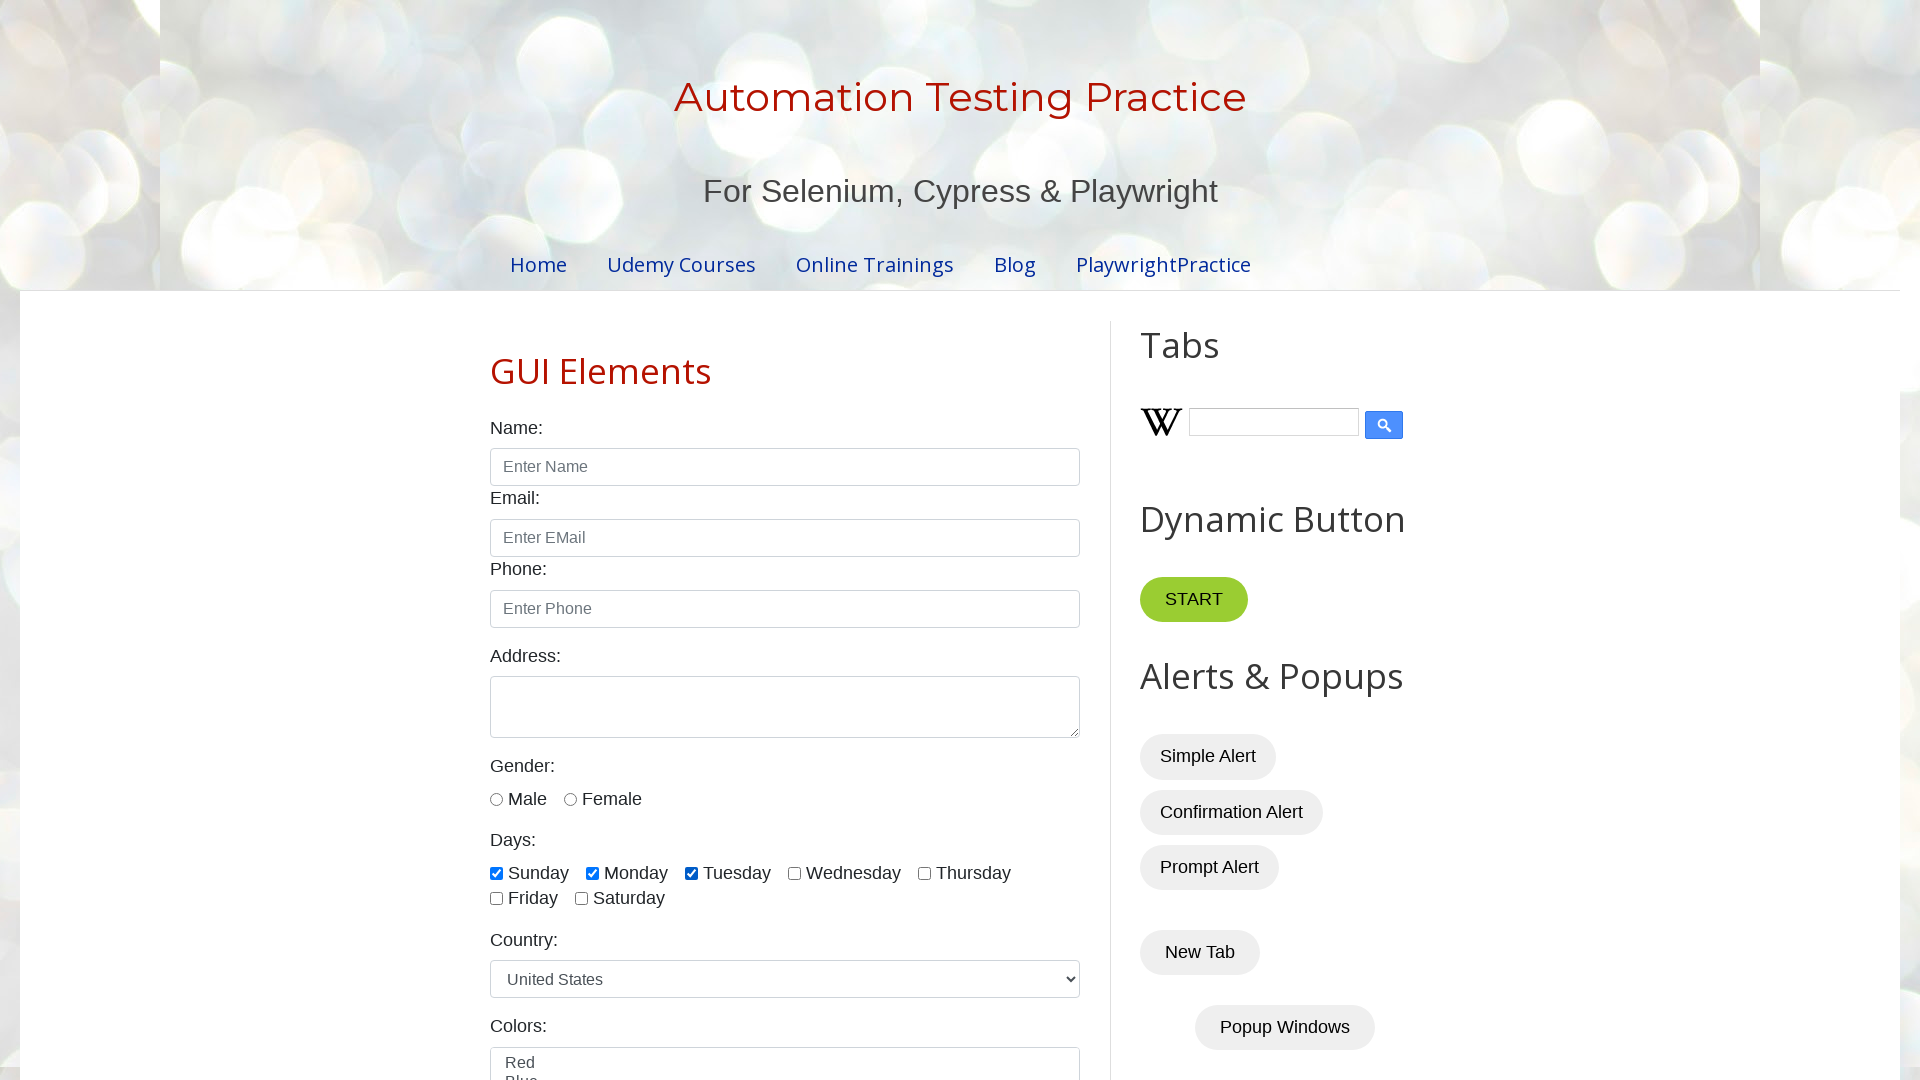

Unchecked checkbox 1 as it was selected at (496, 873) on input.form-check-input[type='checkbox'] >> nth=0
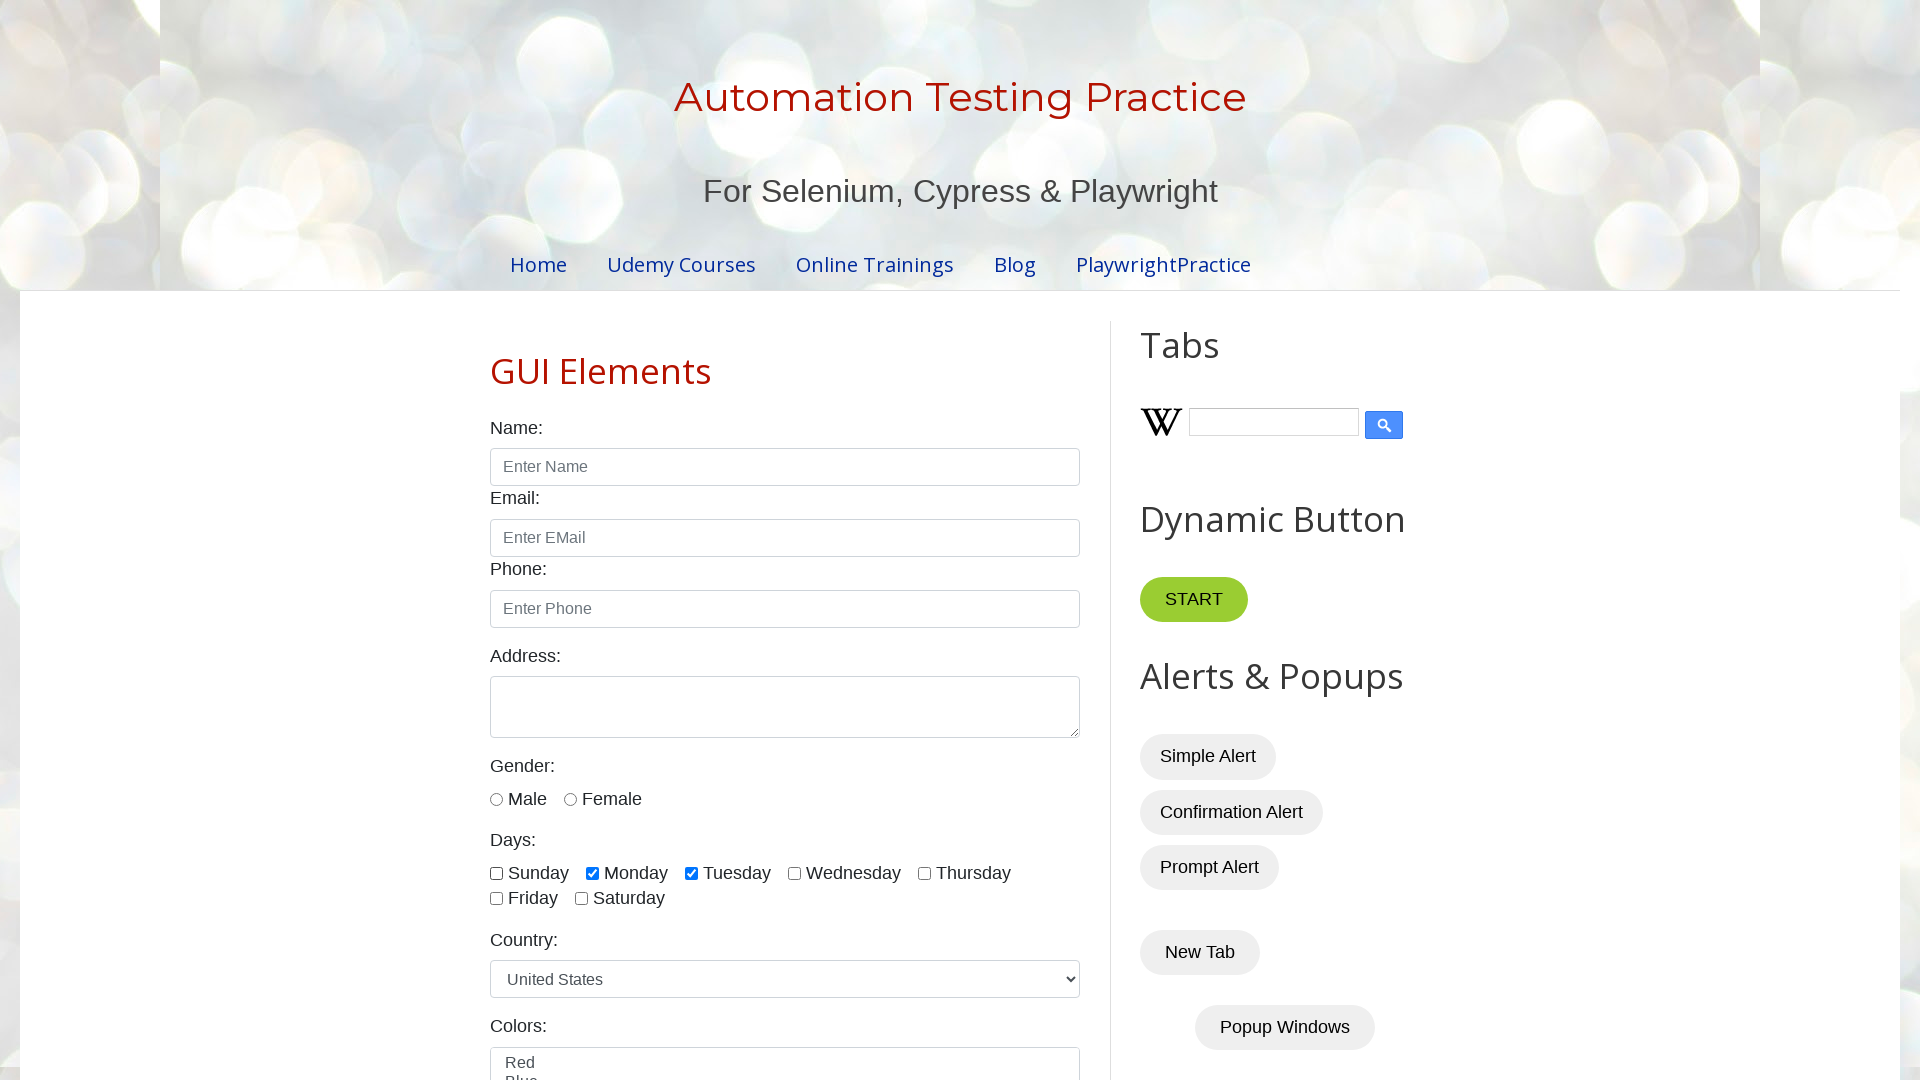

Unchecked checkbox 2 as it was selected at (592, 873) on input.form-check-input[type='checkbox'] >> nth=1
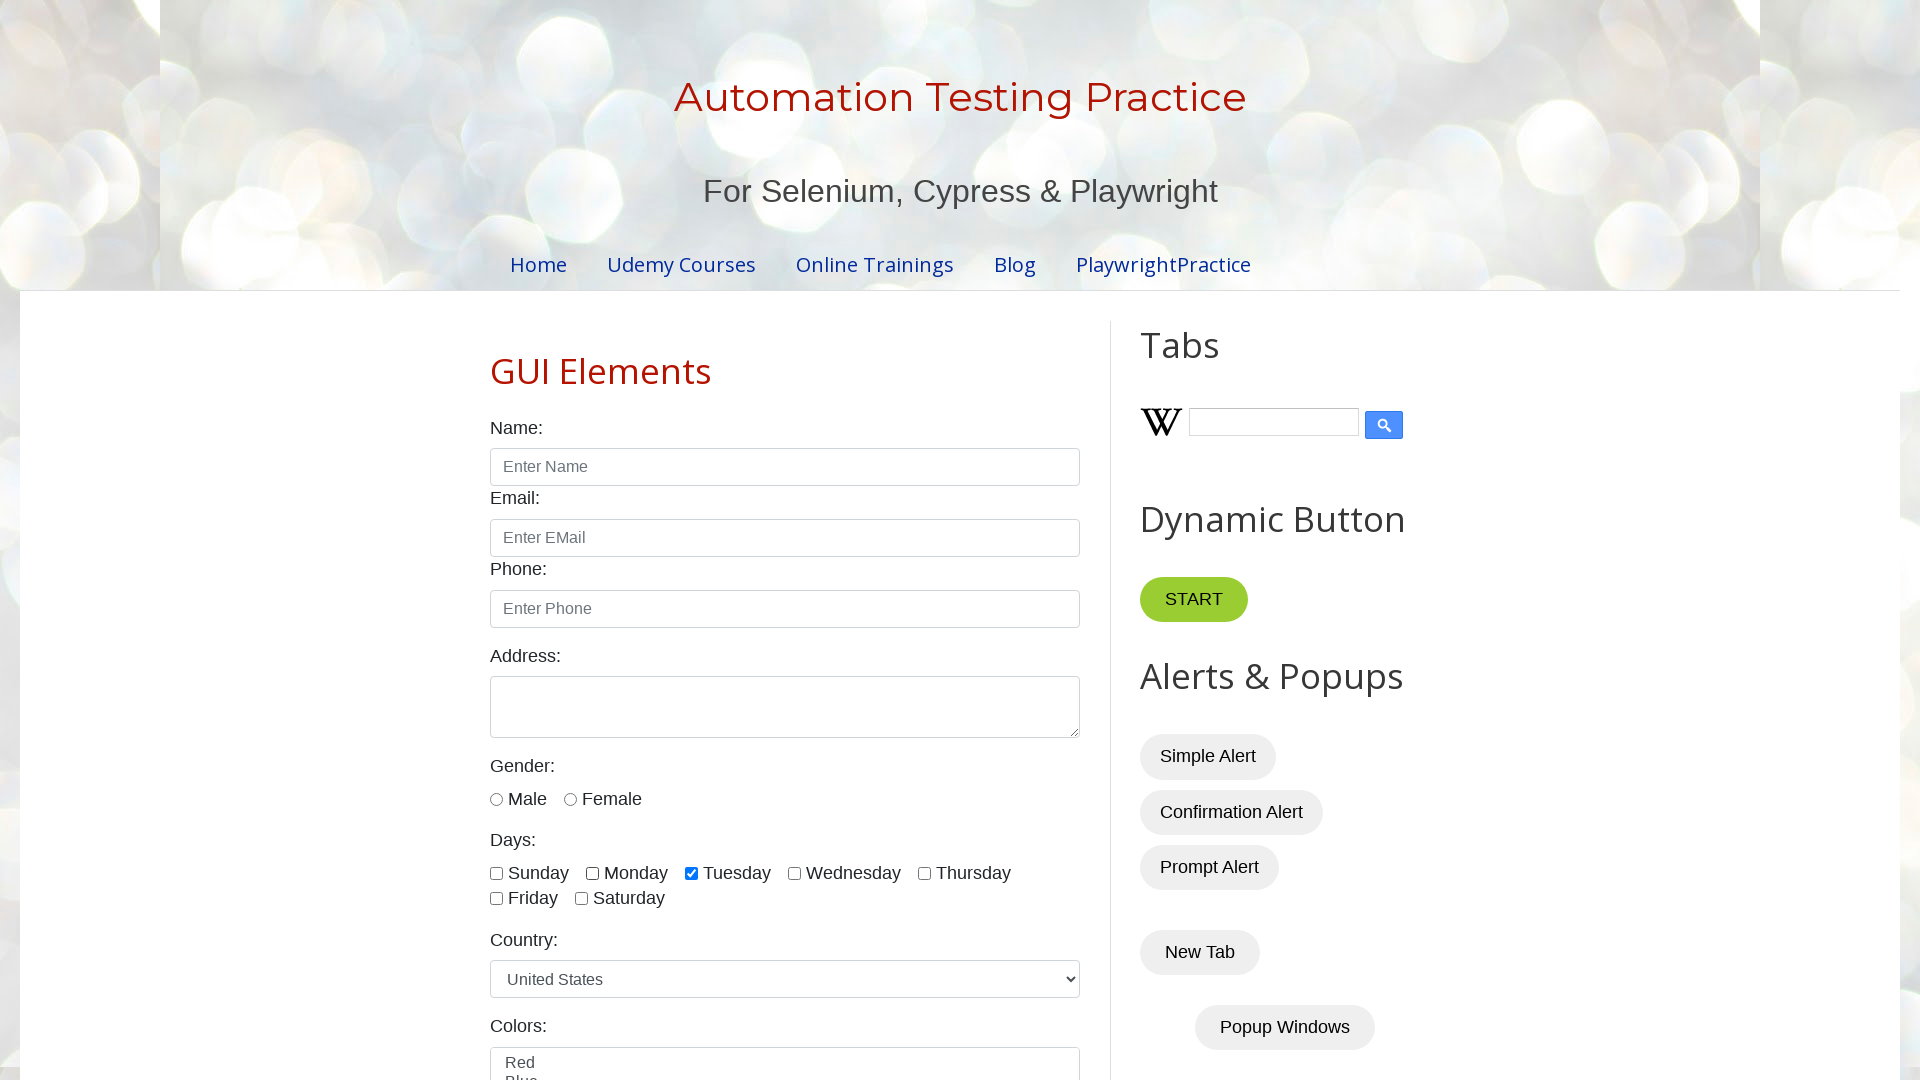

Unchecked checkbox 3 as it was selected at (692, 873) on input.form-check-input[type='checkbox'] >> nth=2
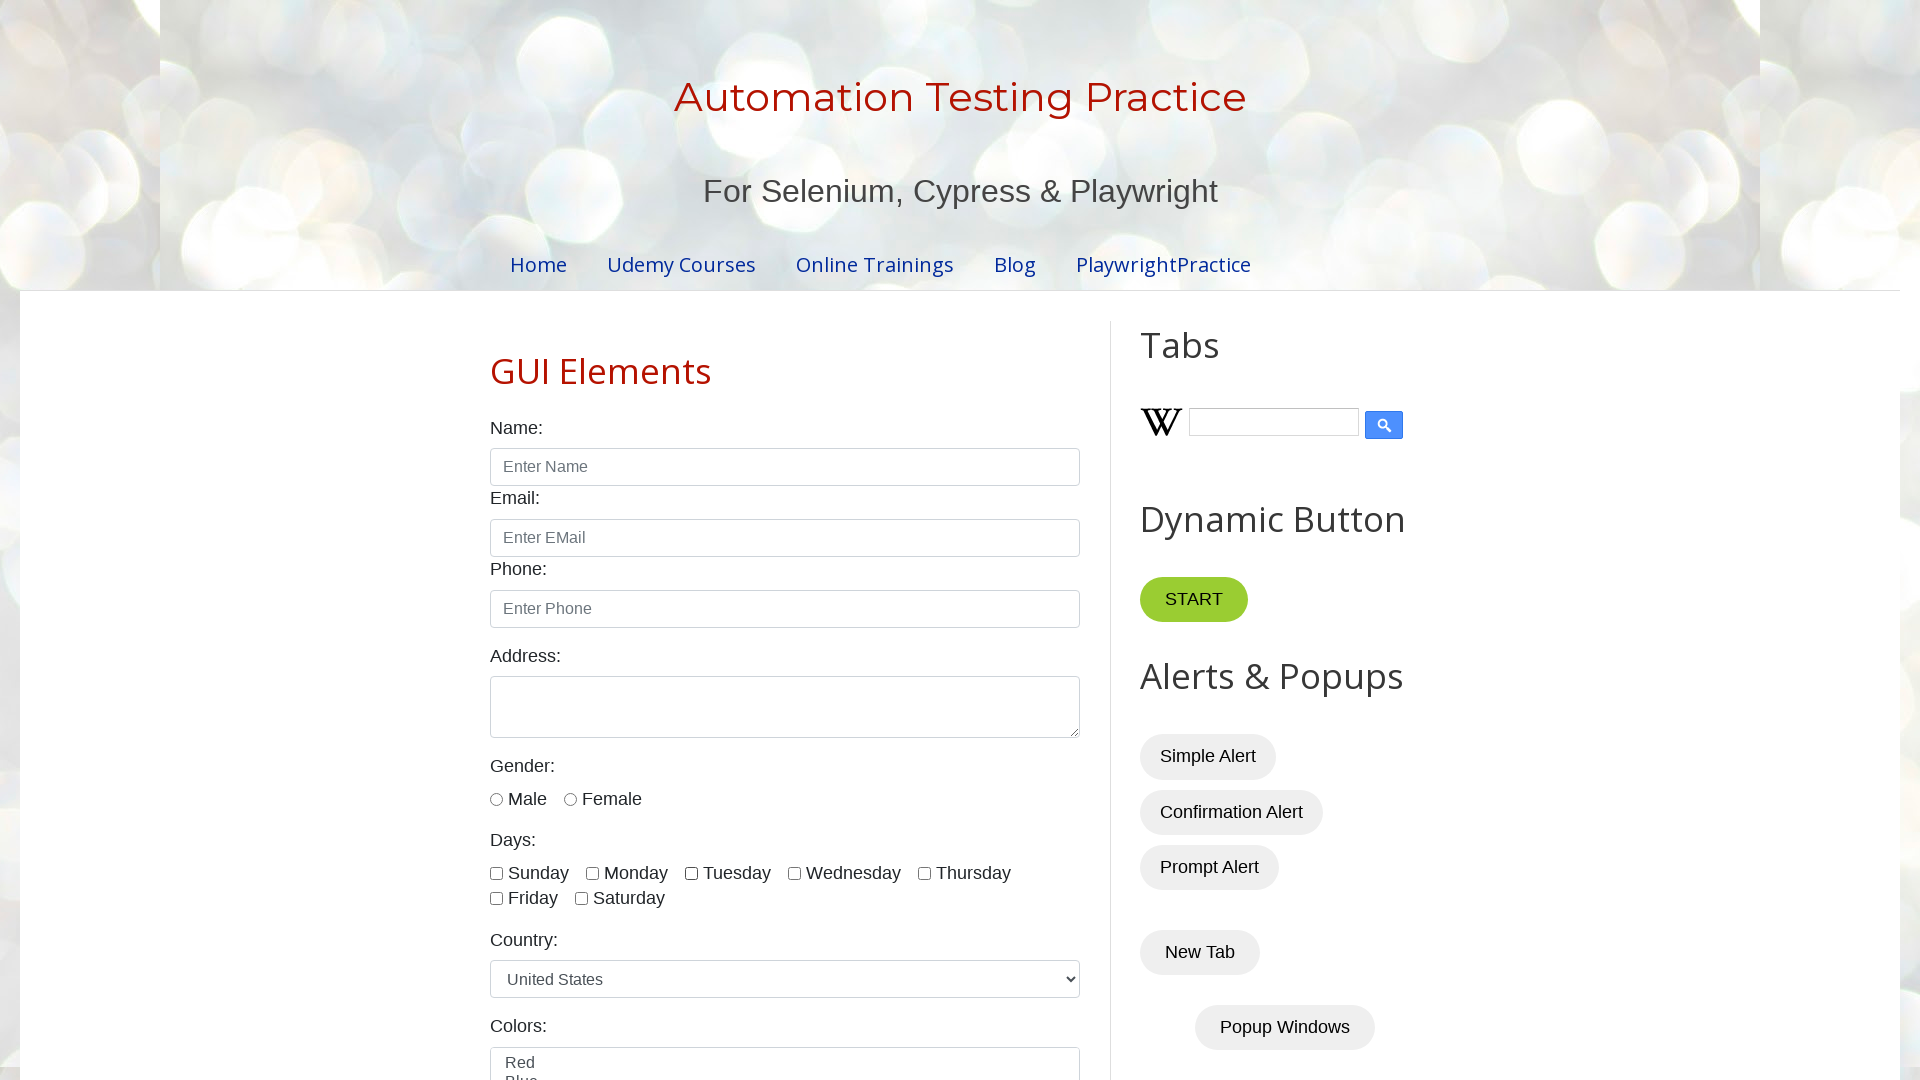

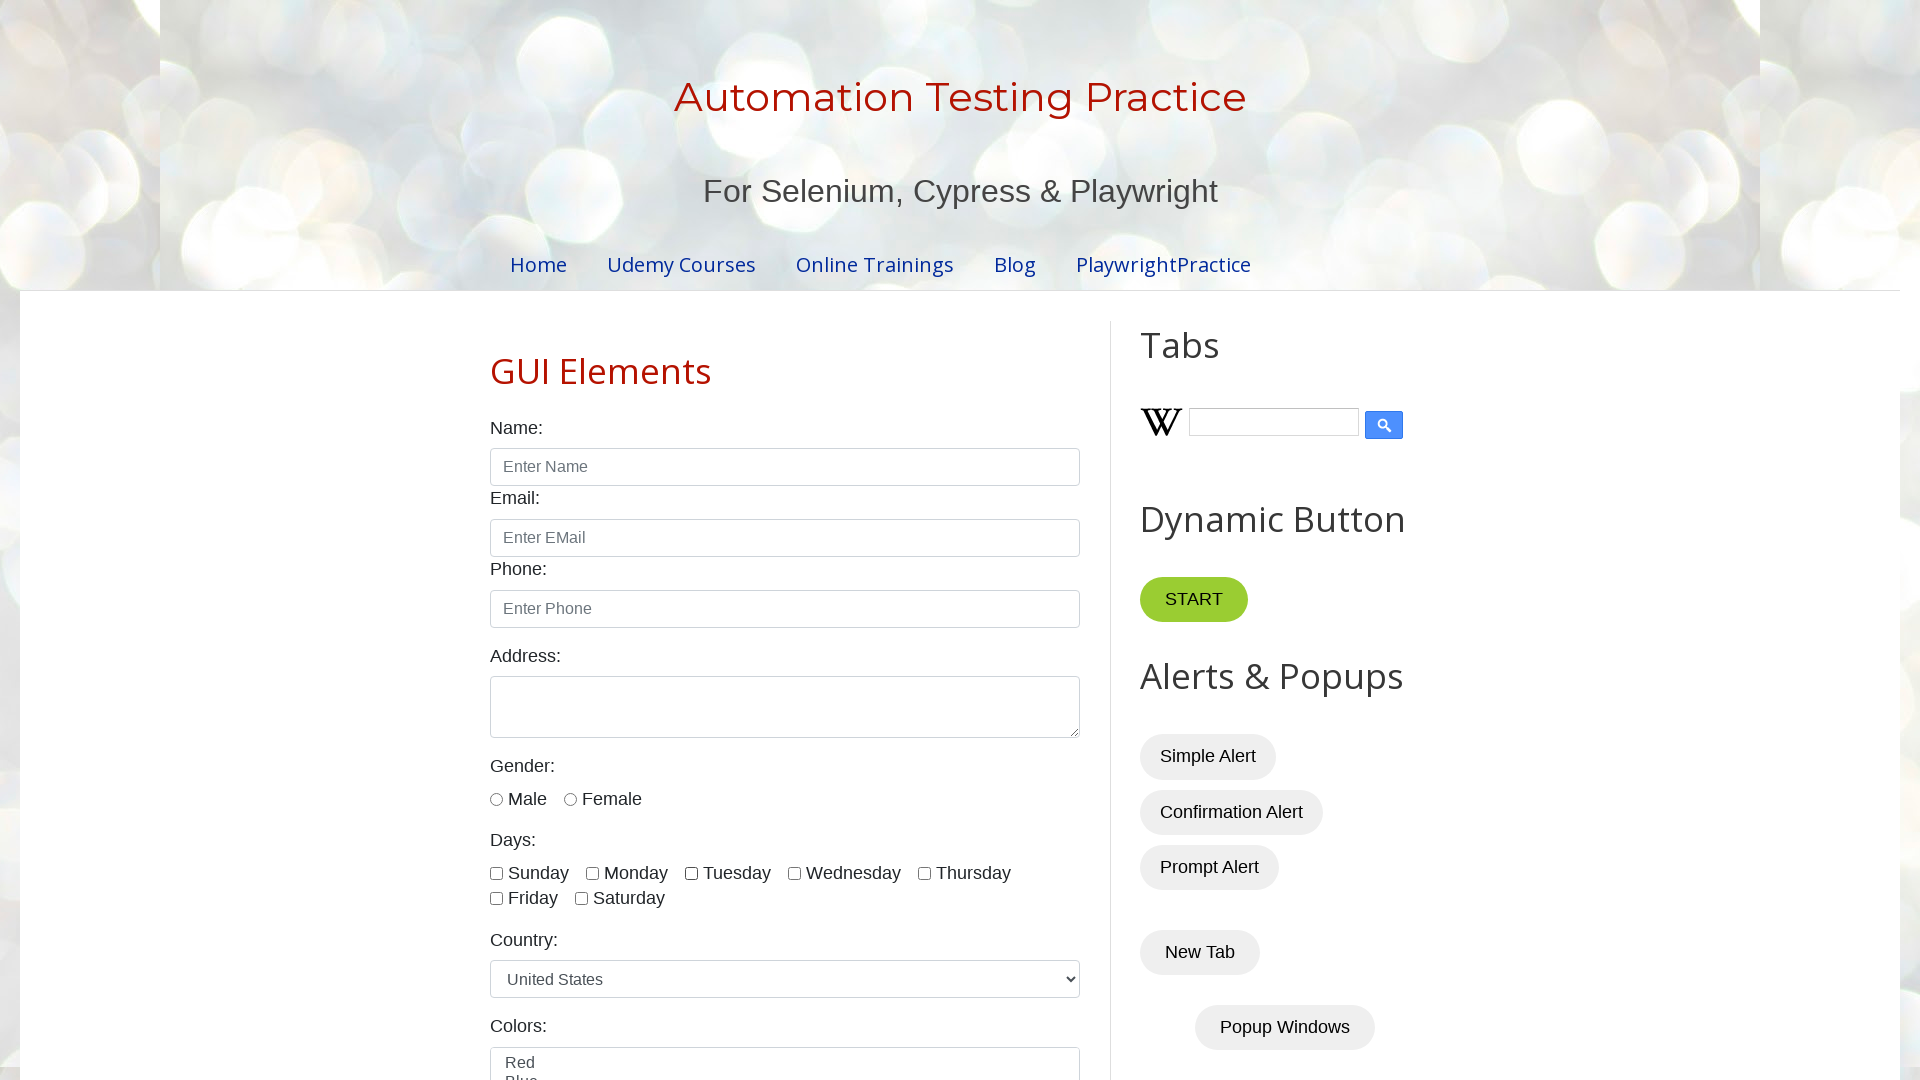